Tests a triangle identifier application by entering three side lengths and clicking the identify button to determine the triangle type

Starting URL: https://testpages.herokuapp.com/styled/apps/triangle/triangle001.html

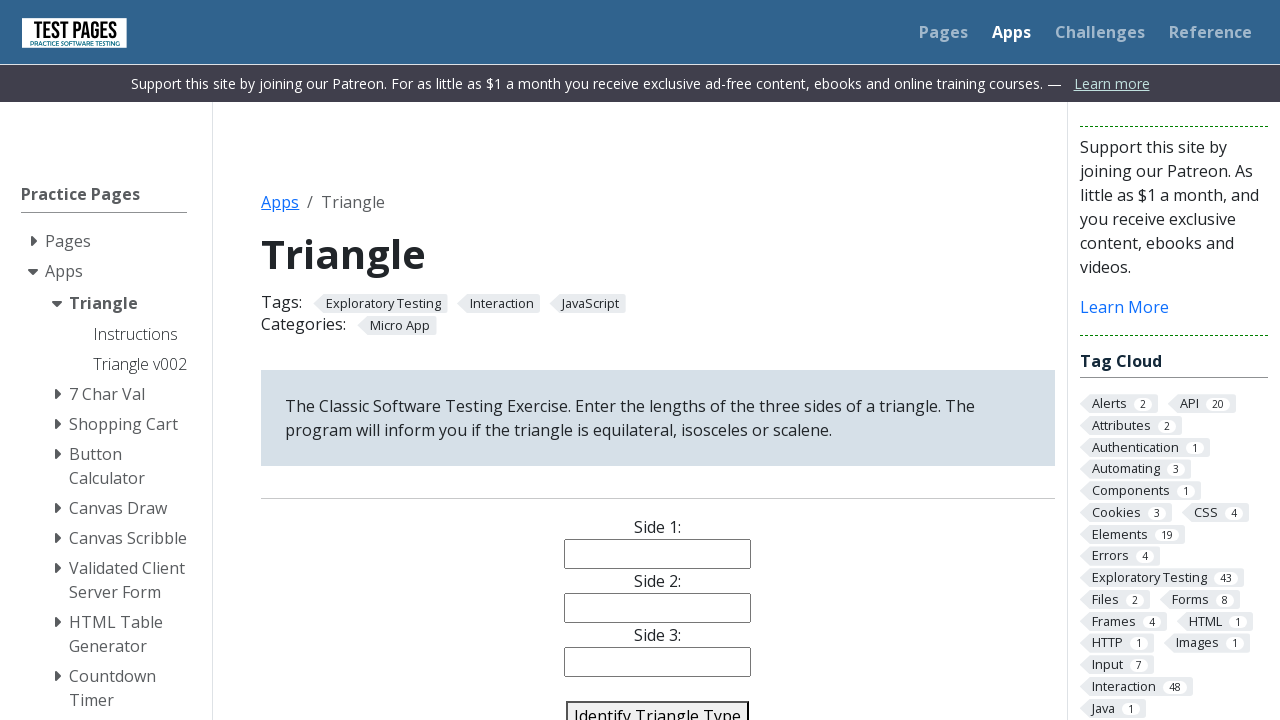

Navigated to triangle identifier application
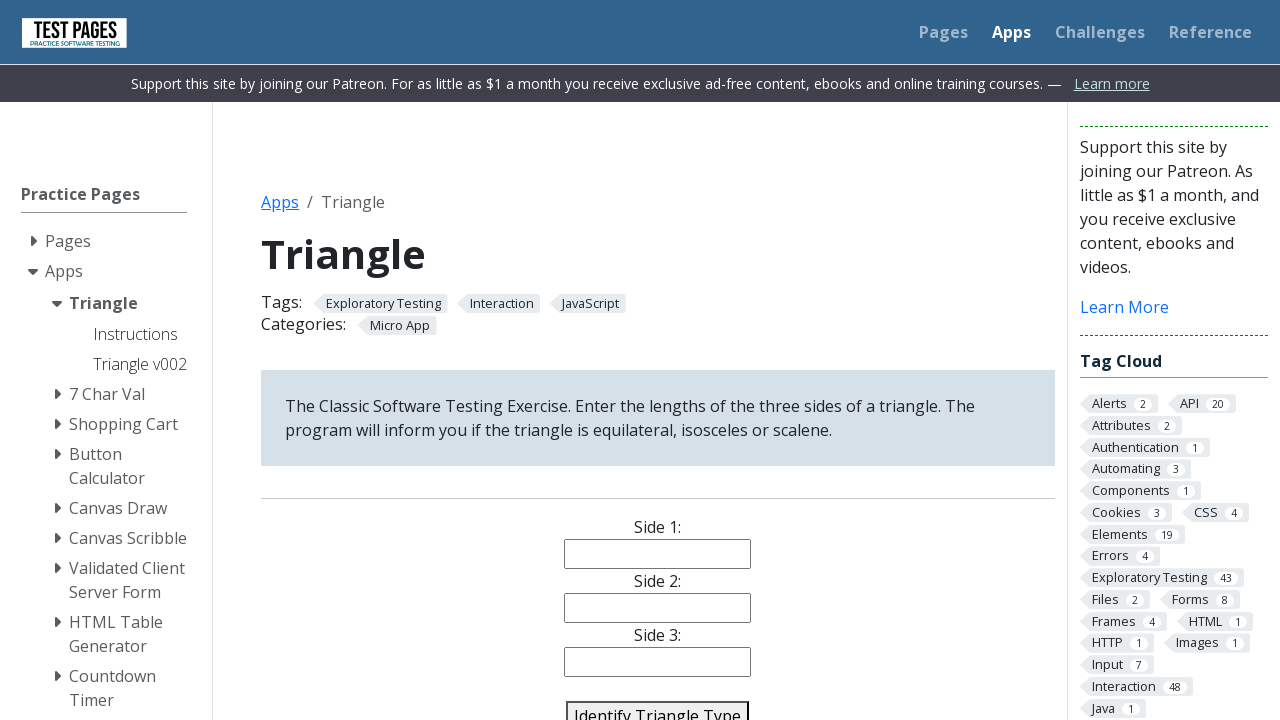

Entered 10 for side 1 length on #side1
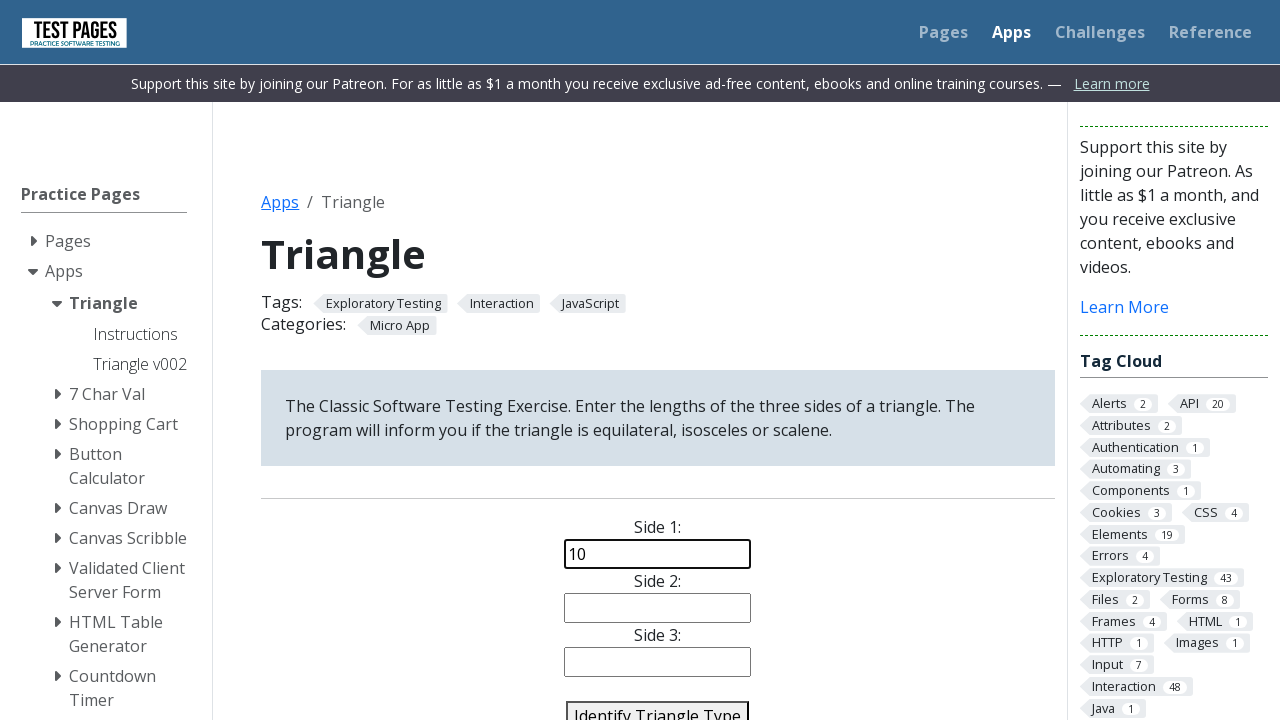

Entered 10 for side 2 length on #side2
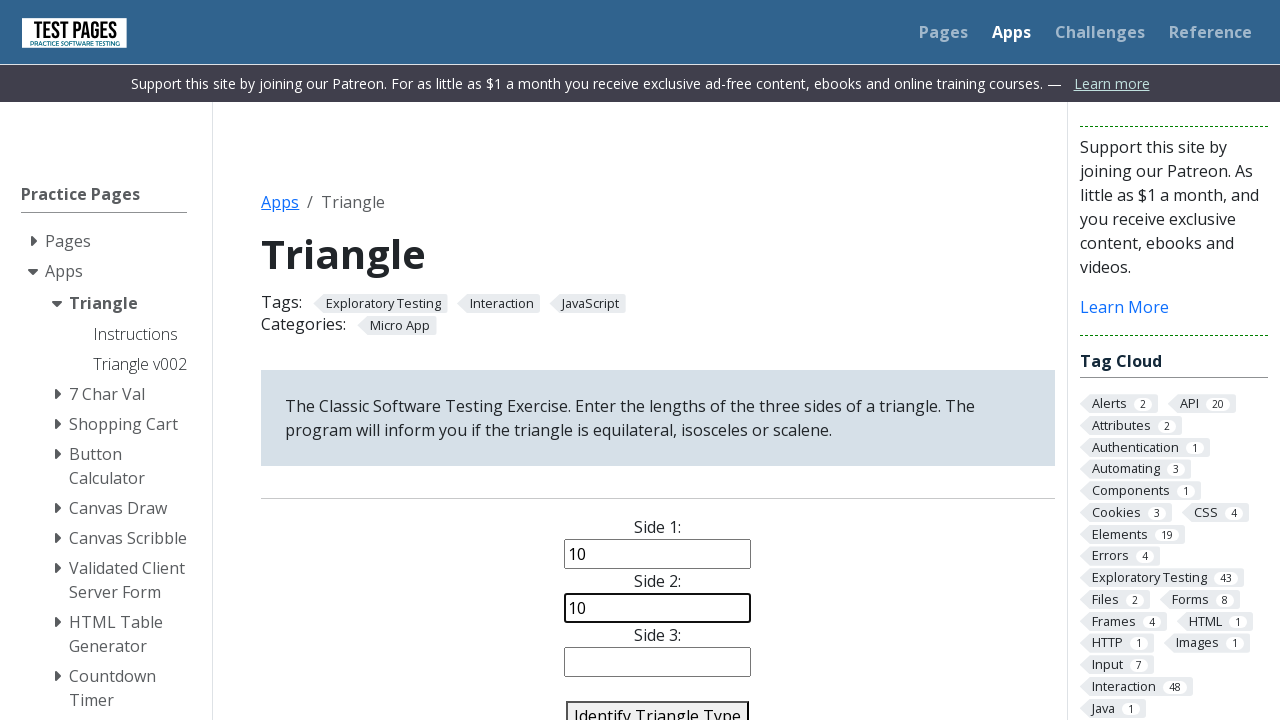

Entered 10 for side 3 length on #side3
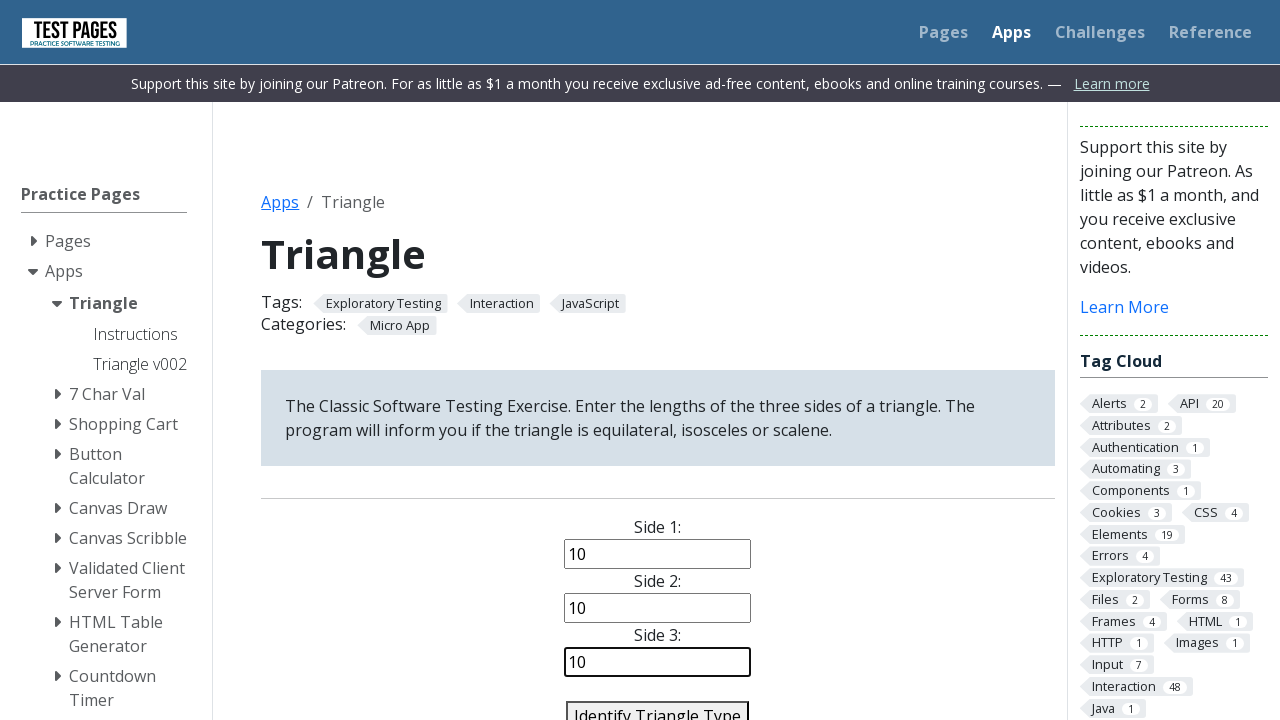

Scrolled identify button into view
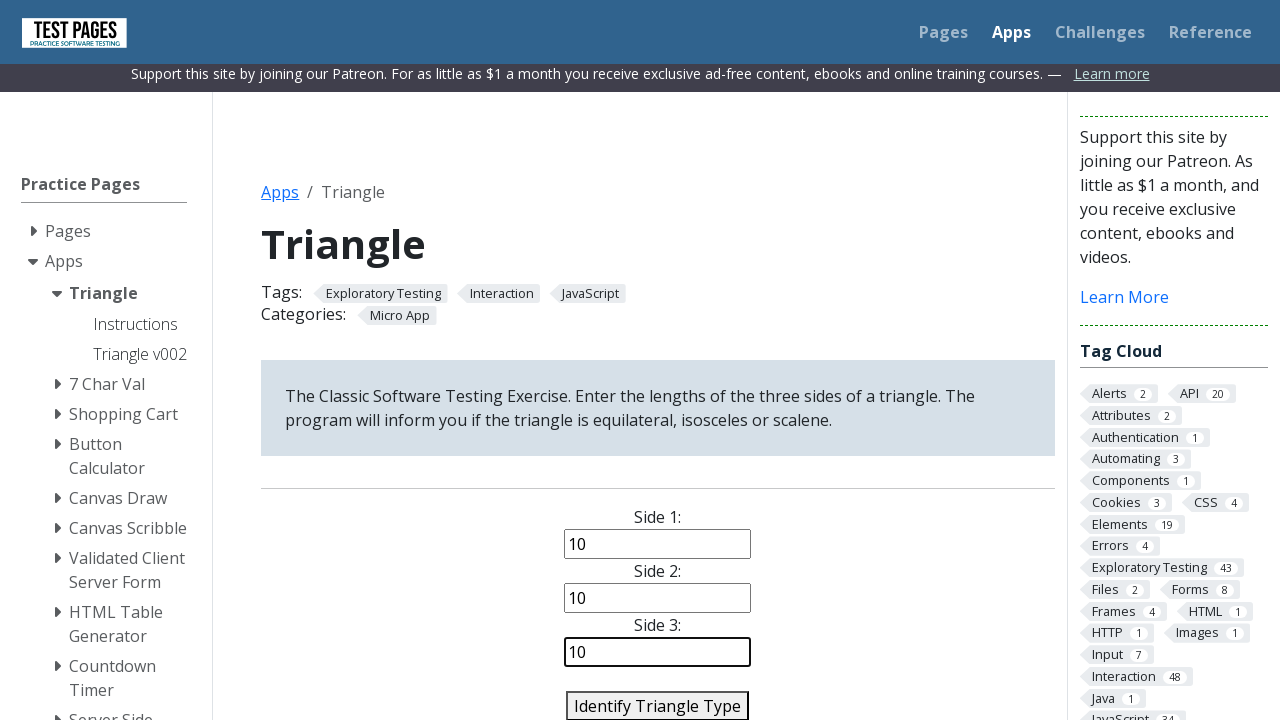

Clicked identify button to determine triangle type at (658, 705) on #identify-triangle-action
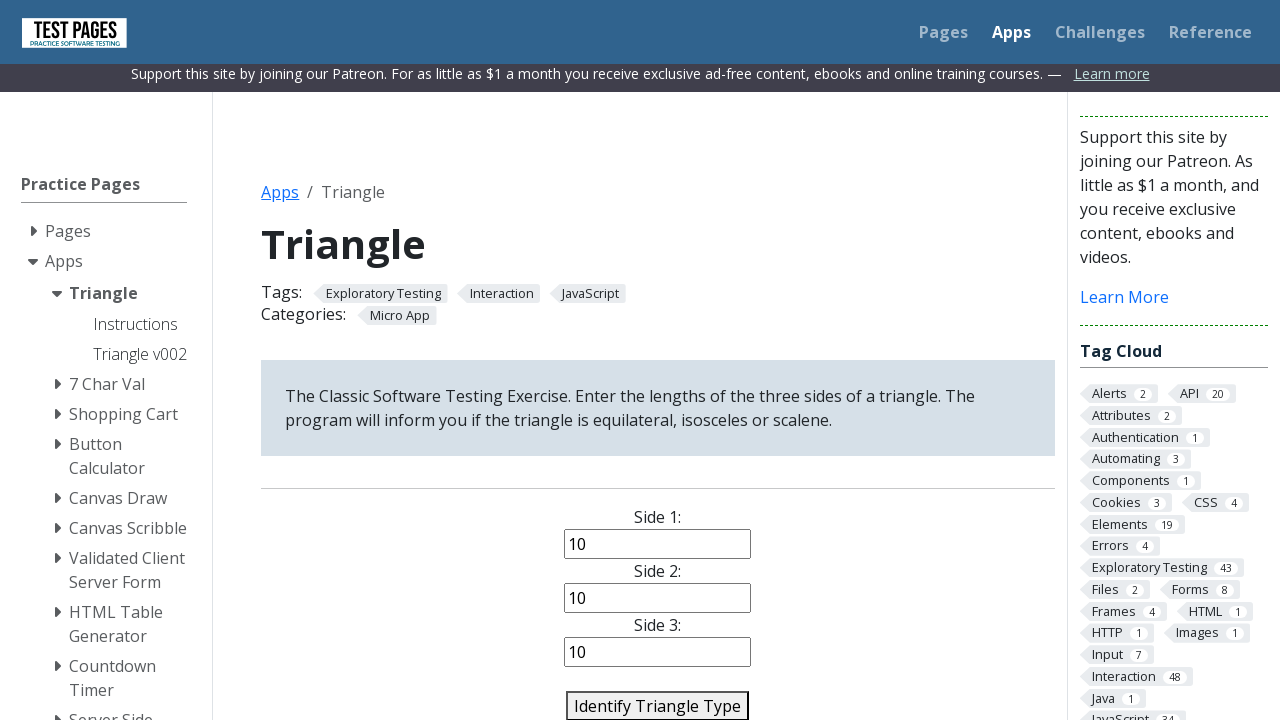

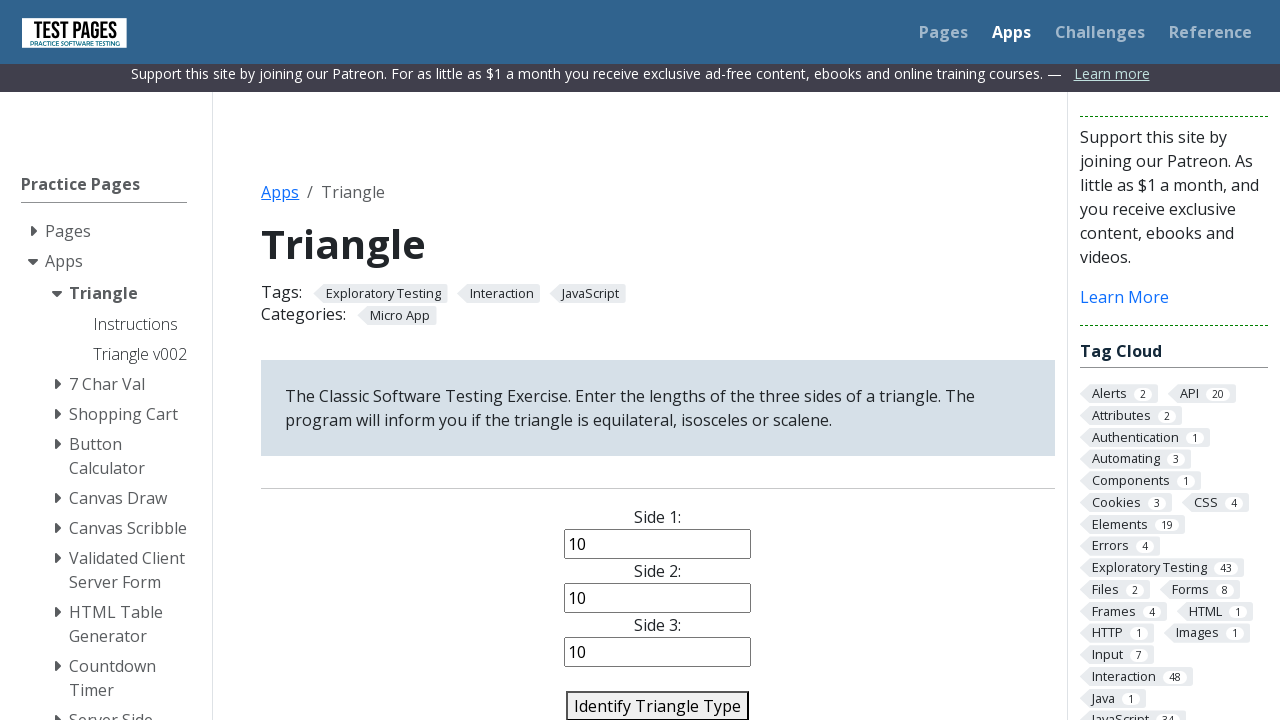